Tests that registration succeeds with only required fields filled (first name, last name, email) while leaving optional fields (phone, address) empty

Starting URL: https://suninjuly.github.io/registration1.html

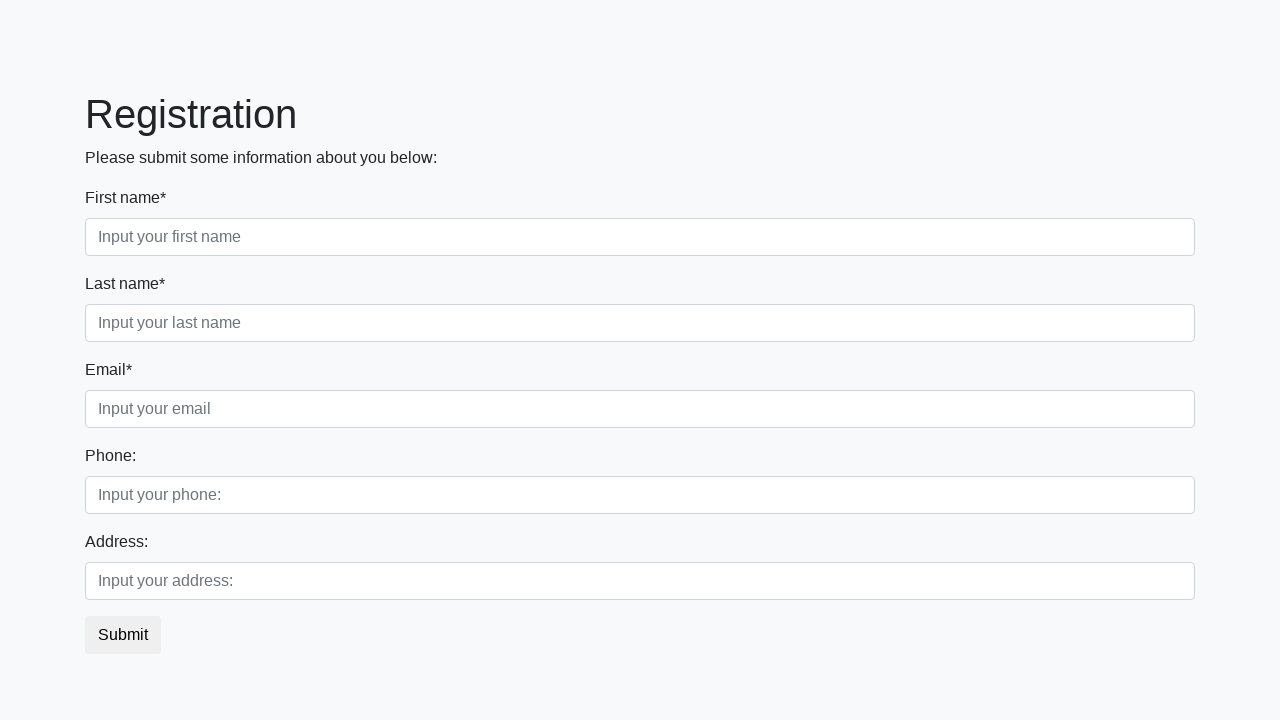

Filled first name field with 'John' on .first_block .form-group:nth-child(1) input
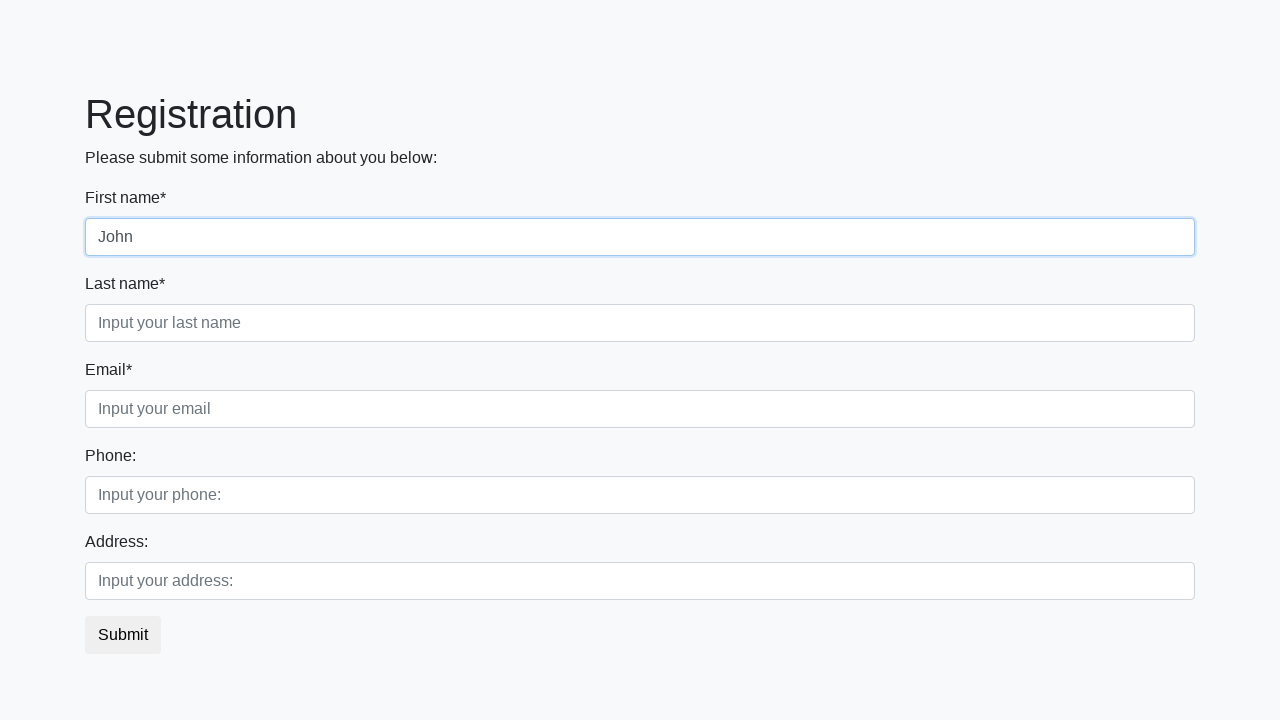

Filled last name field with 'Maverick' on //div[@class='first_block']//input[@class='form-control second']
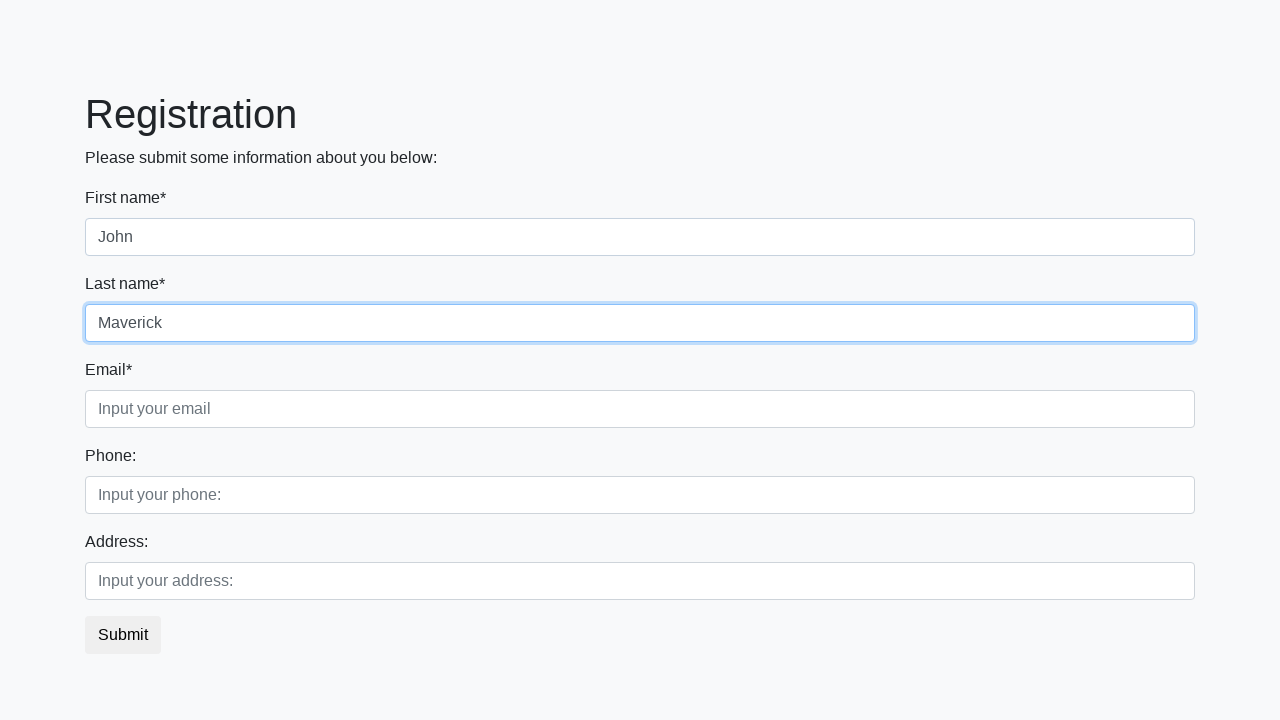

Filled email field with 'jo_mav@gmail.com' on //div[@class='first_block']//input[@class='form-control third']
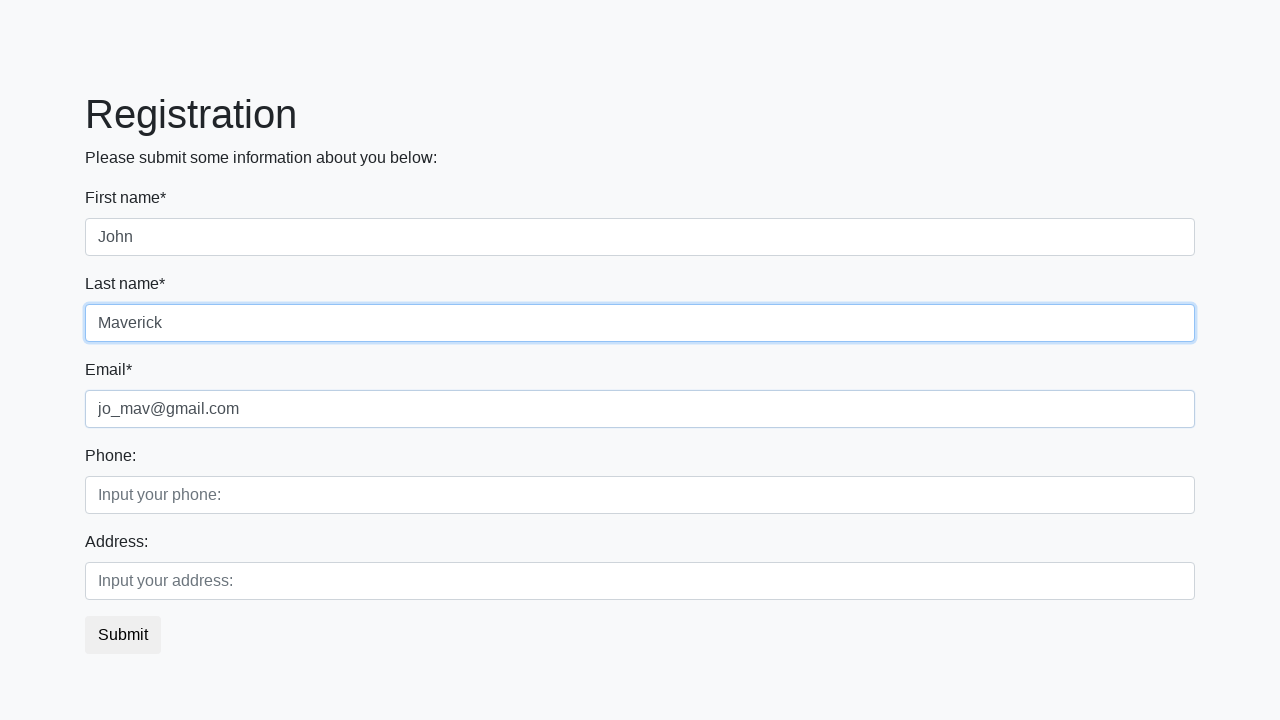

Clicked submit button to register at (123, 635) on xpath=//button[@class='btn btn-default']
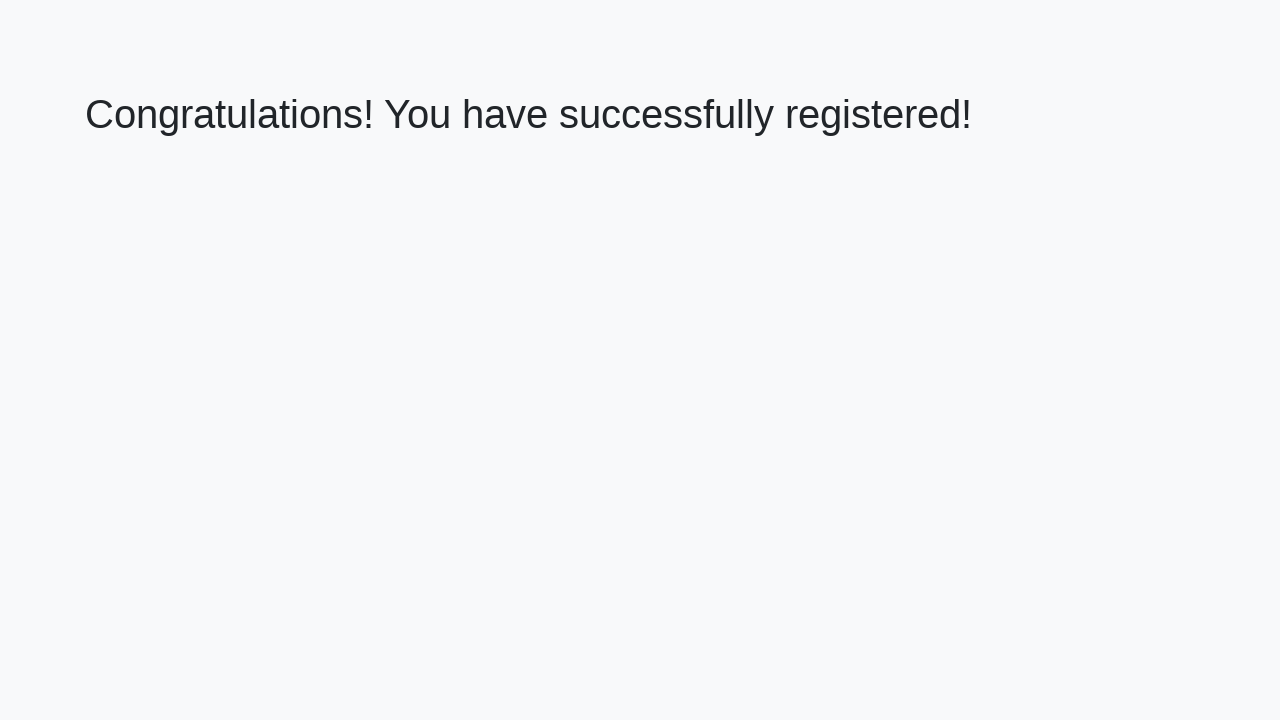

Success message header appeared
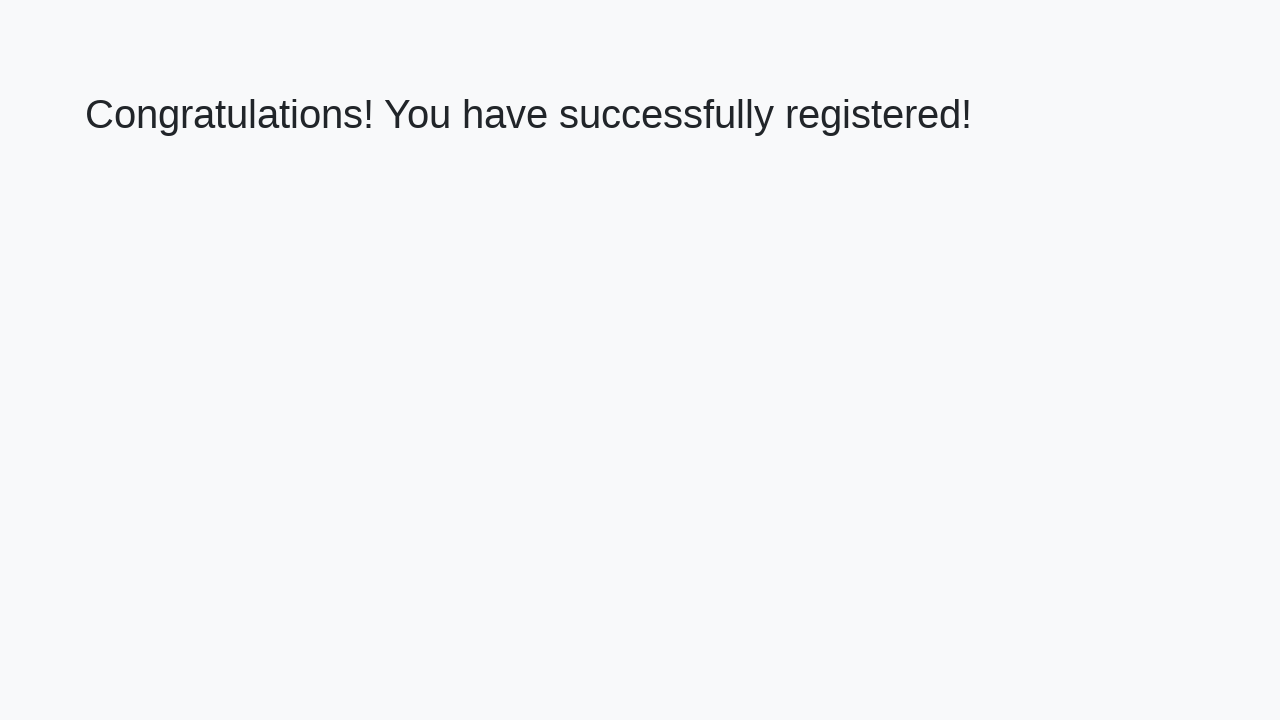

Retrieved success message text
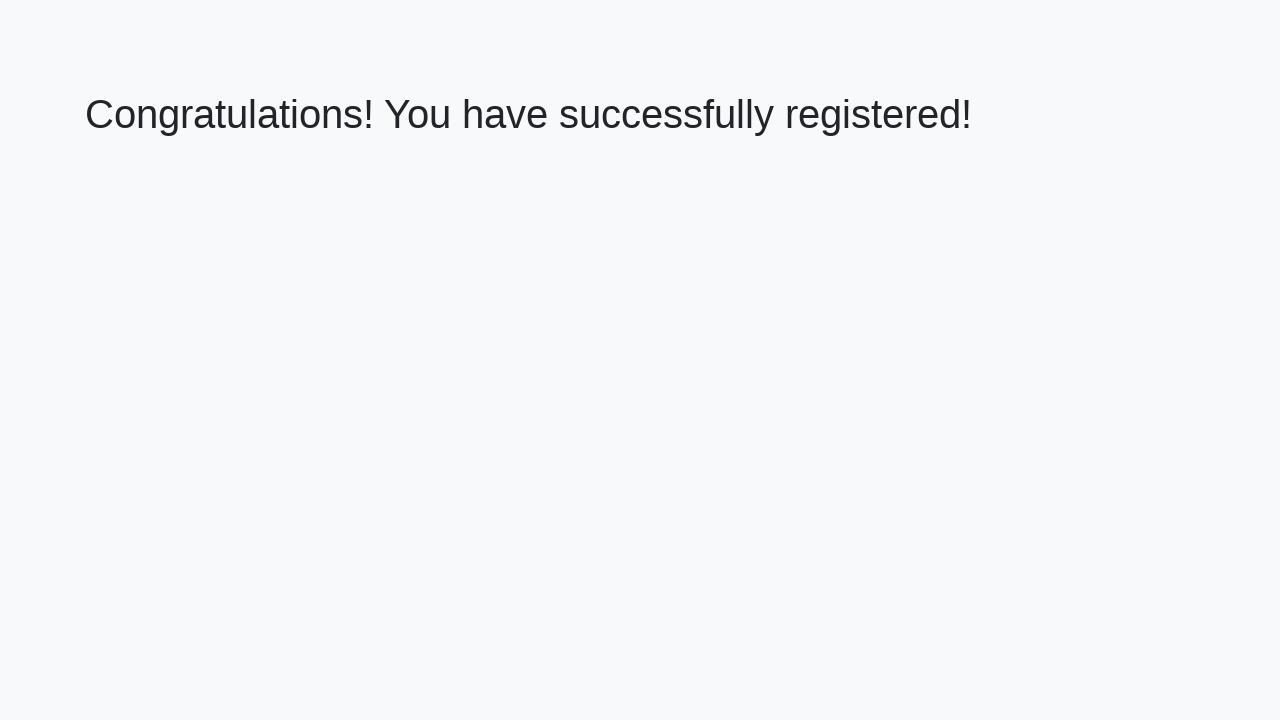

Verified success message contains expected text
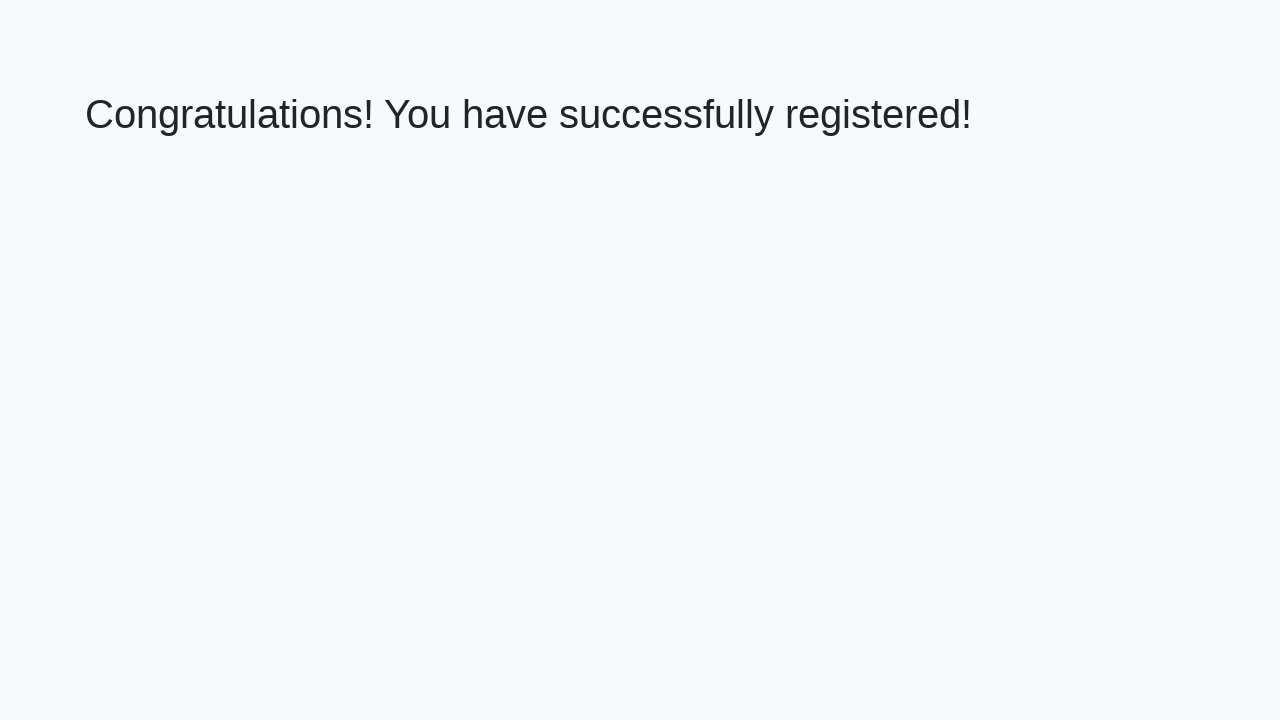

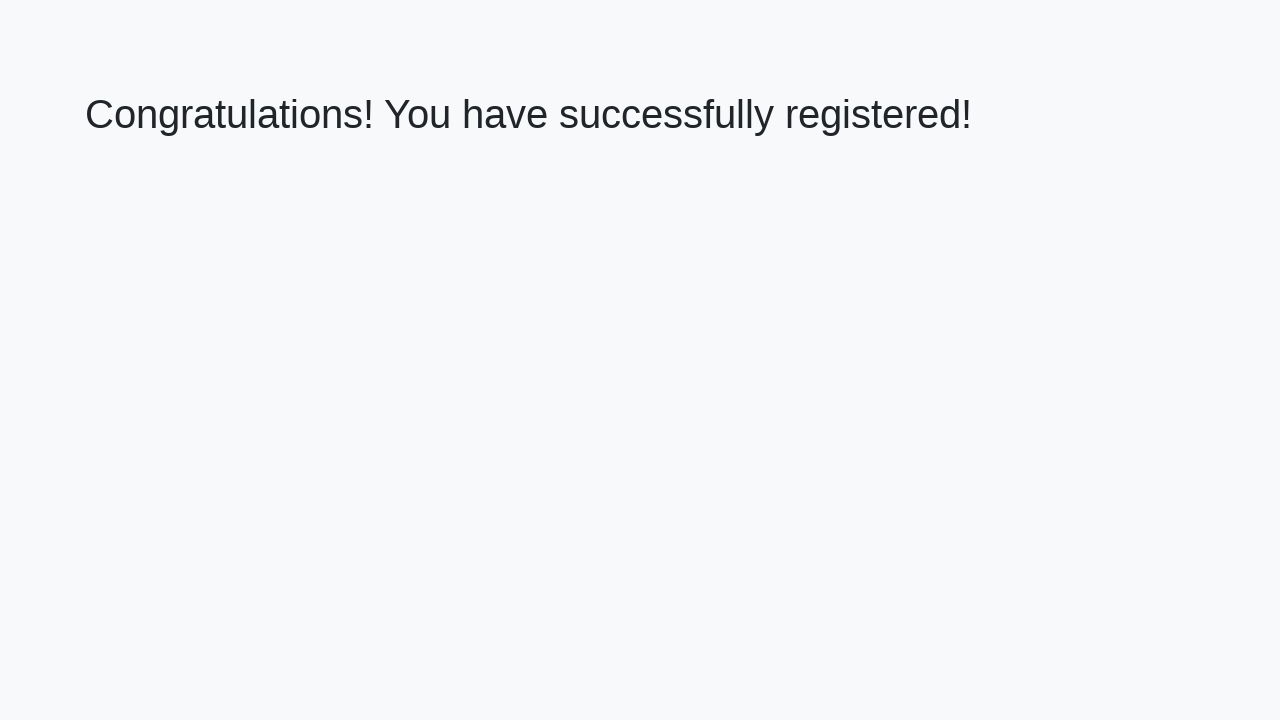